Tests unchecking the 2nd checkbox on an HTML forms demonstration page by clicking on it

Starting URL: http://echoecho.com/htmlforms09.htm

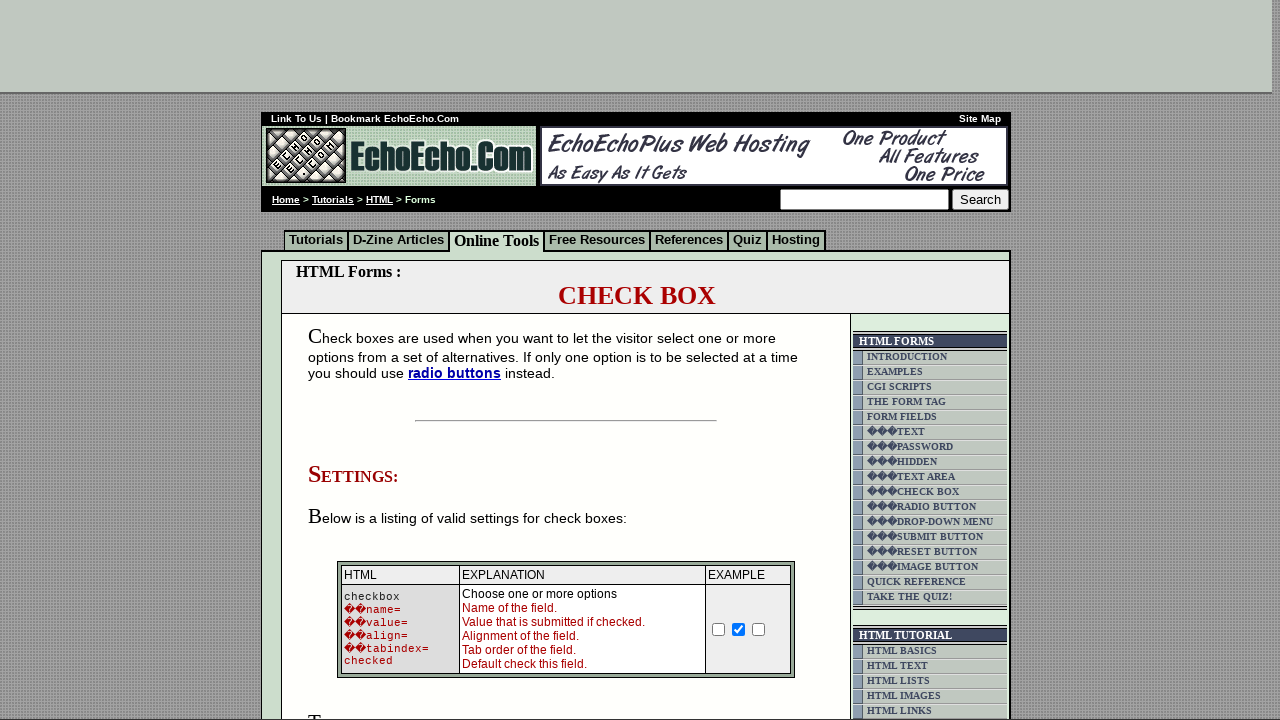

Navigated to HTML forms demonstration page
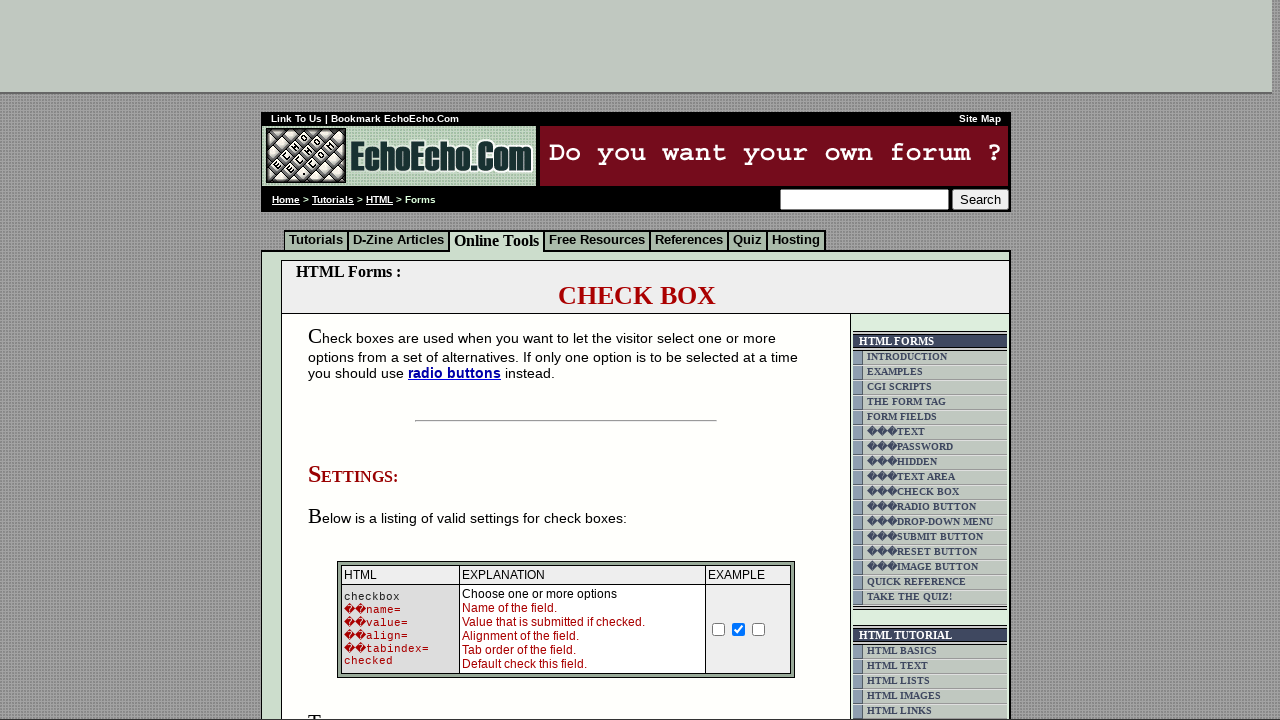

Unchecked the 2nd checkbox by clicking on it at (739, 629) on xpath=//td[@class='table8']/input[2]
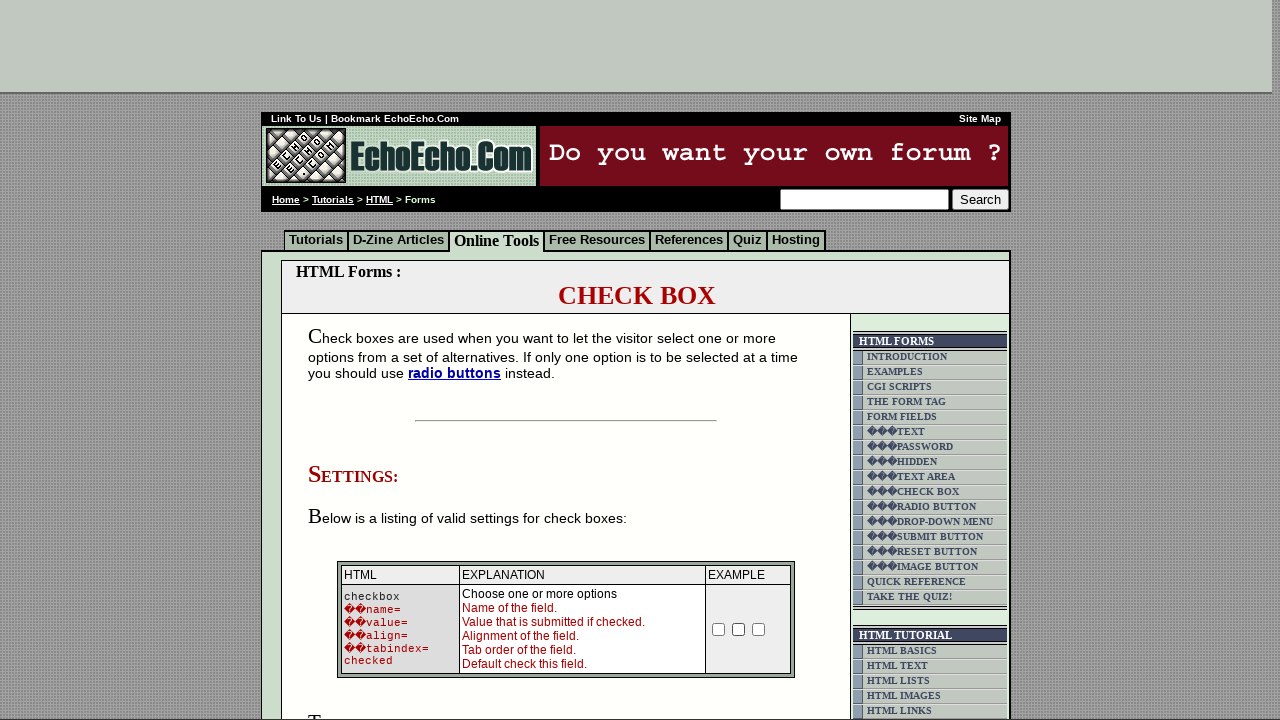

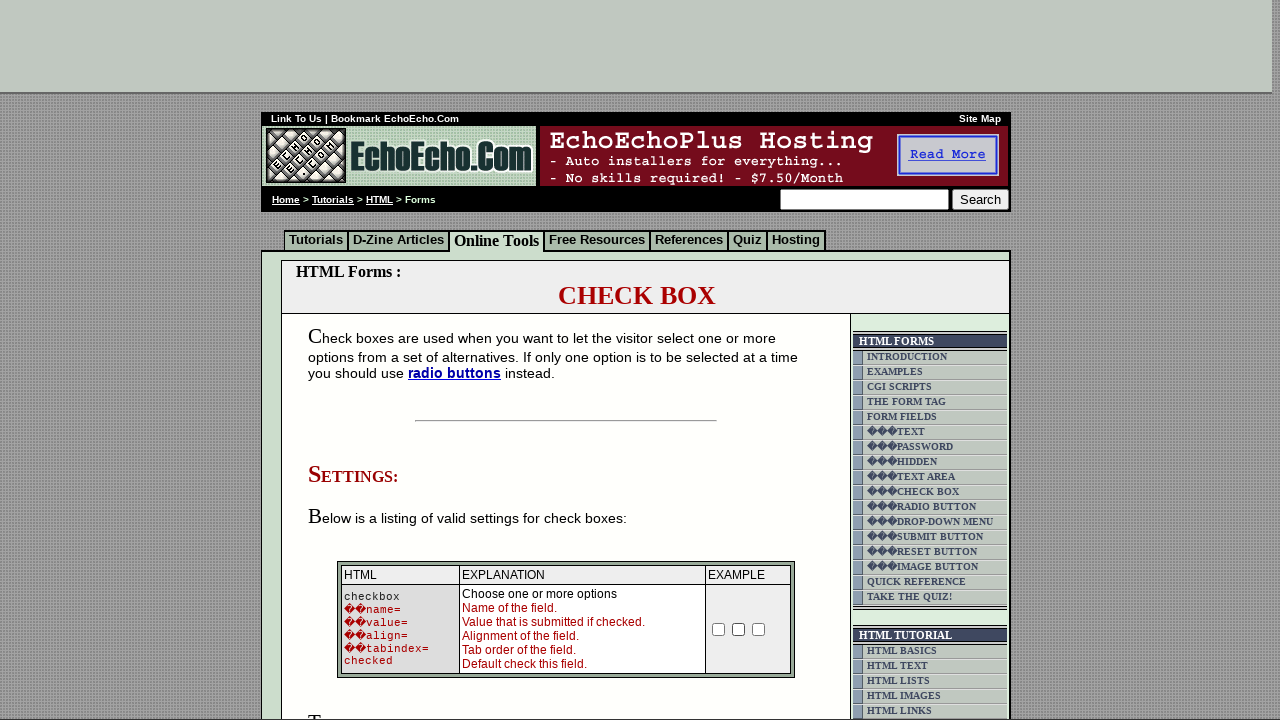